Tests dynamic loading with no implicit wait (0 seconds), clicking start button and verifying "Hello World!" text appears

Starting URL: https://automationfc.github.io/dynamic-loading/

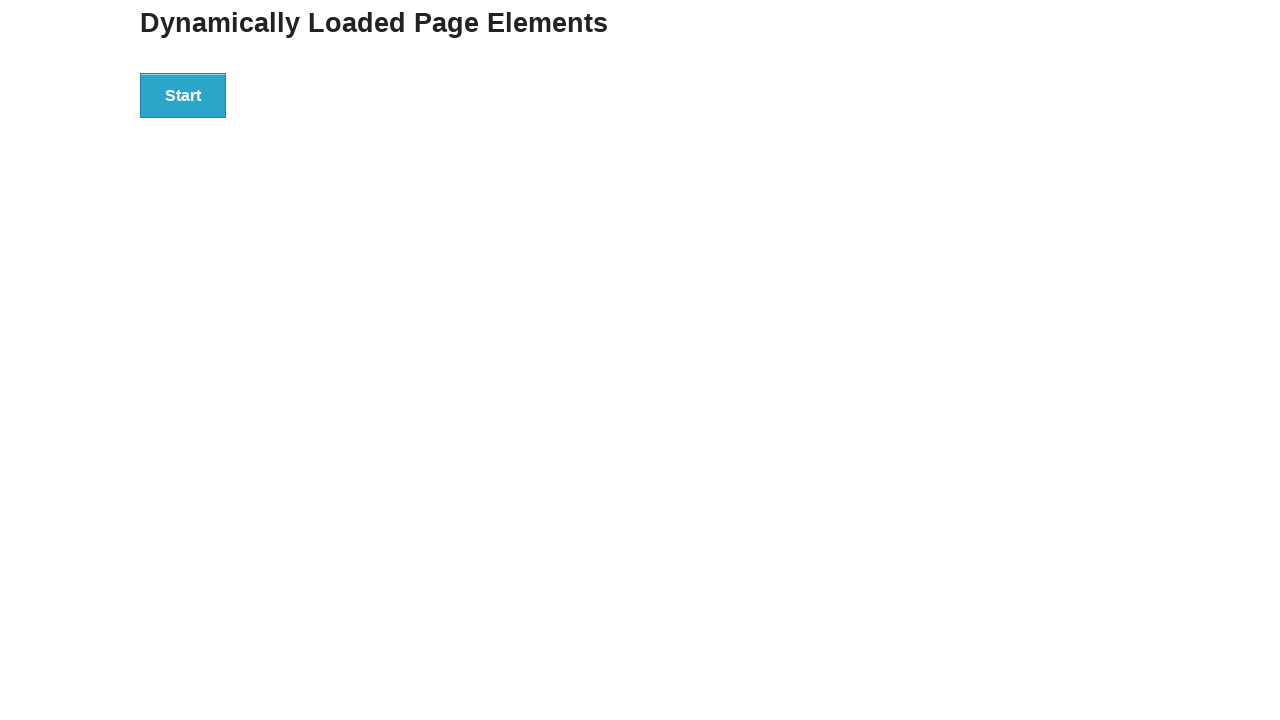

Clicked the start button to initiate dynamic loading at (183, 95) on div#start>button
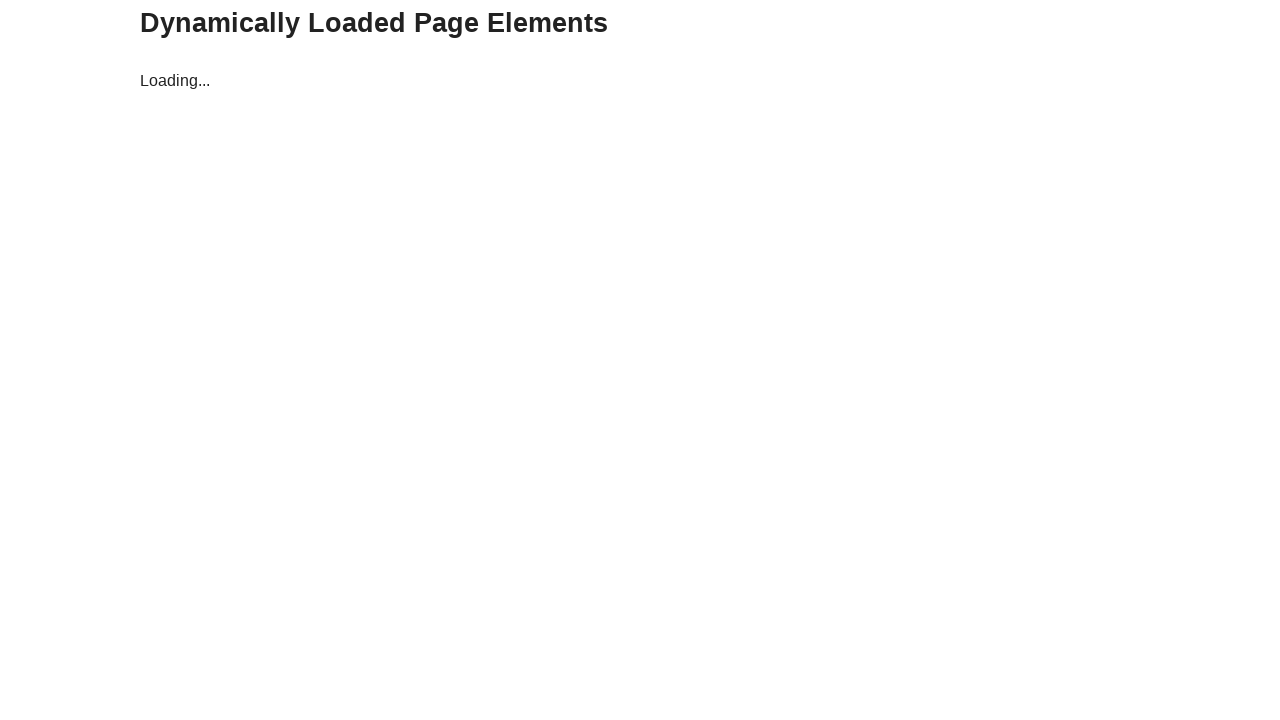

Verified 'Hello World!' text appeared after dynamic loading completed
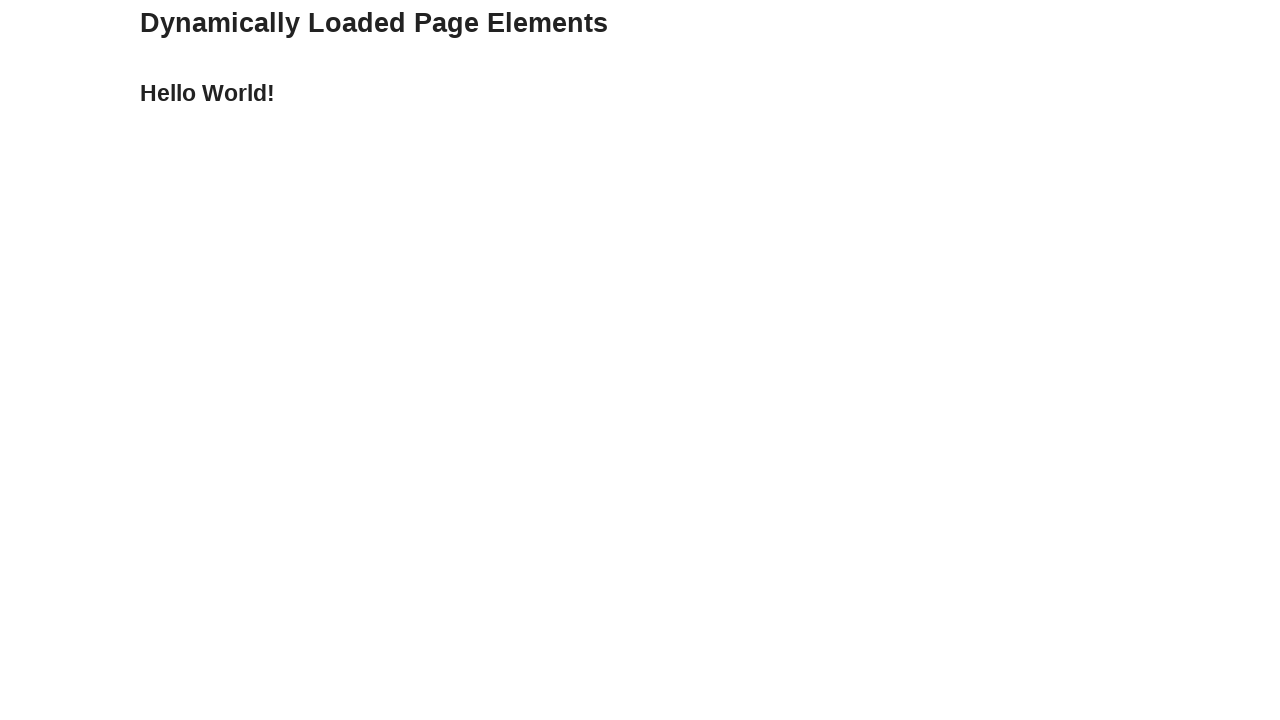

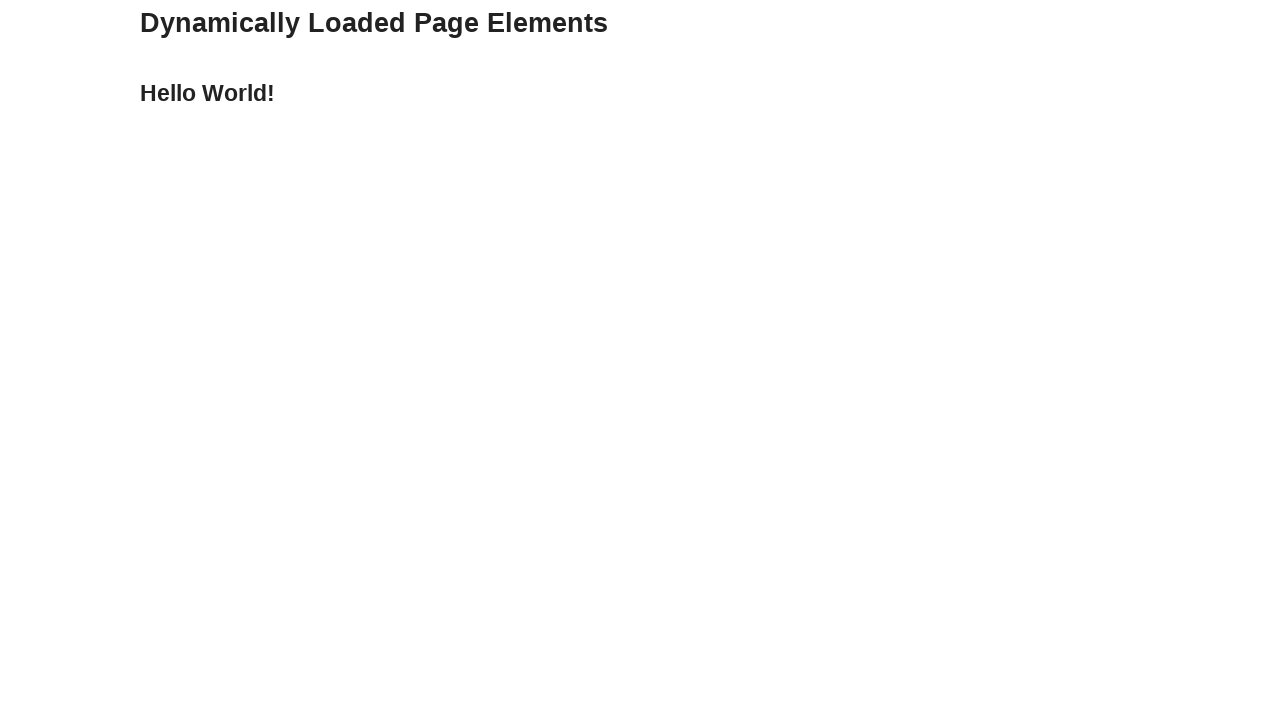